Searches for the Selenide repository on GitHub, navigates to it, opens the Issues tab, and verifies that a specific issue title is displayed.

Starting URL: https://github.com

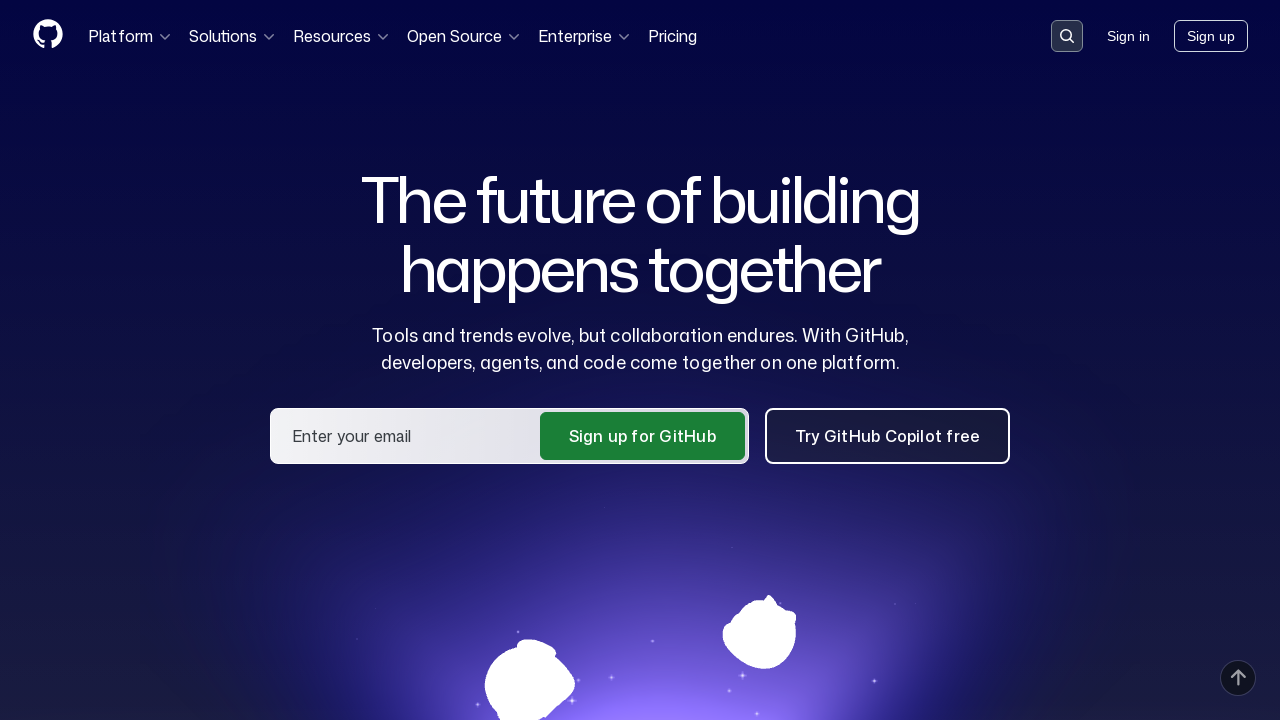

Clicked on the search input field at (1067, 36) on .search-input
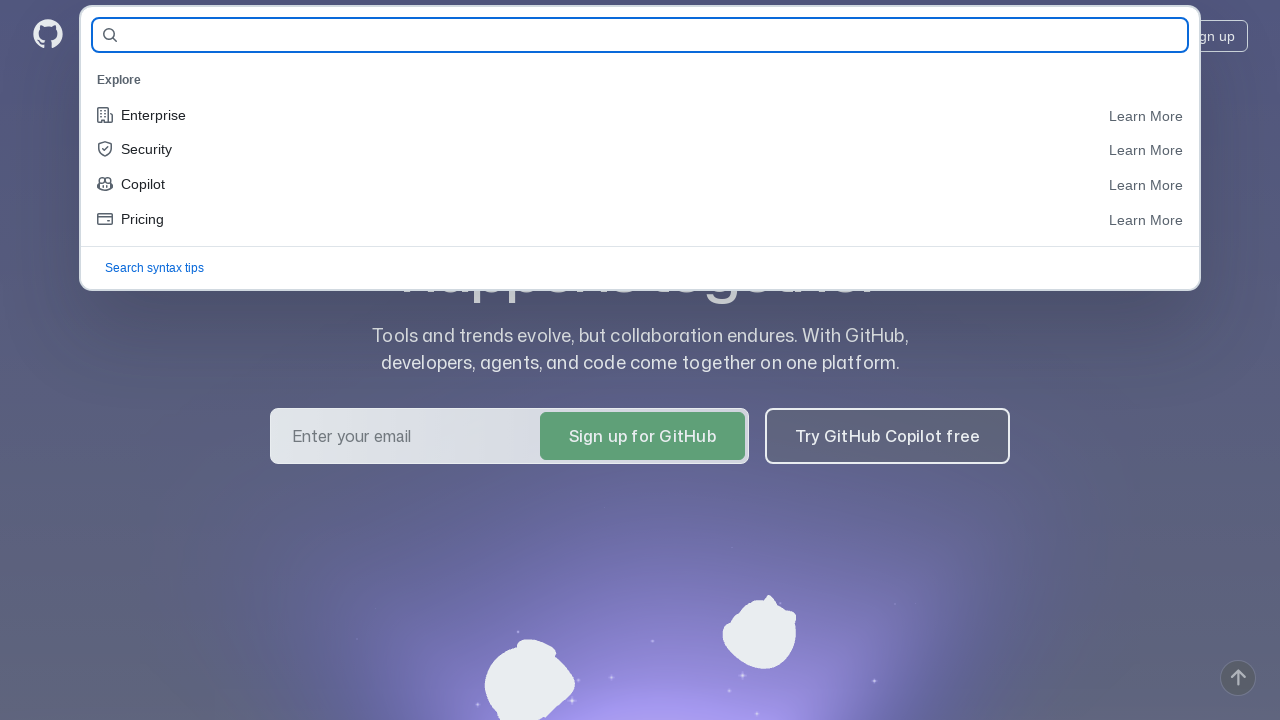

Filled search field with 'selenide' on #query-builder-test
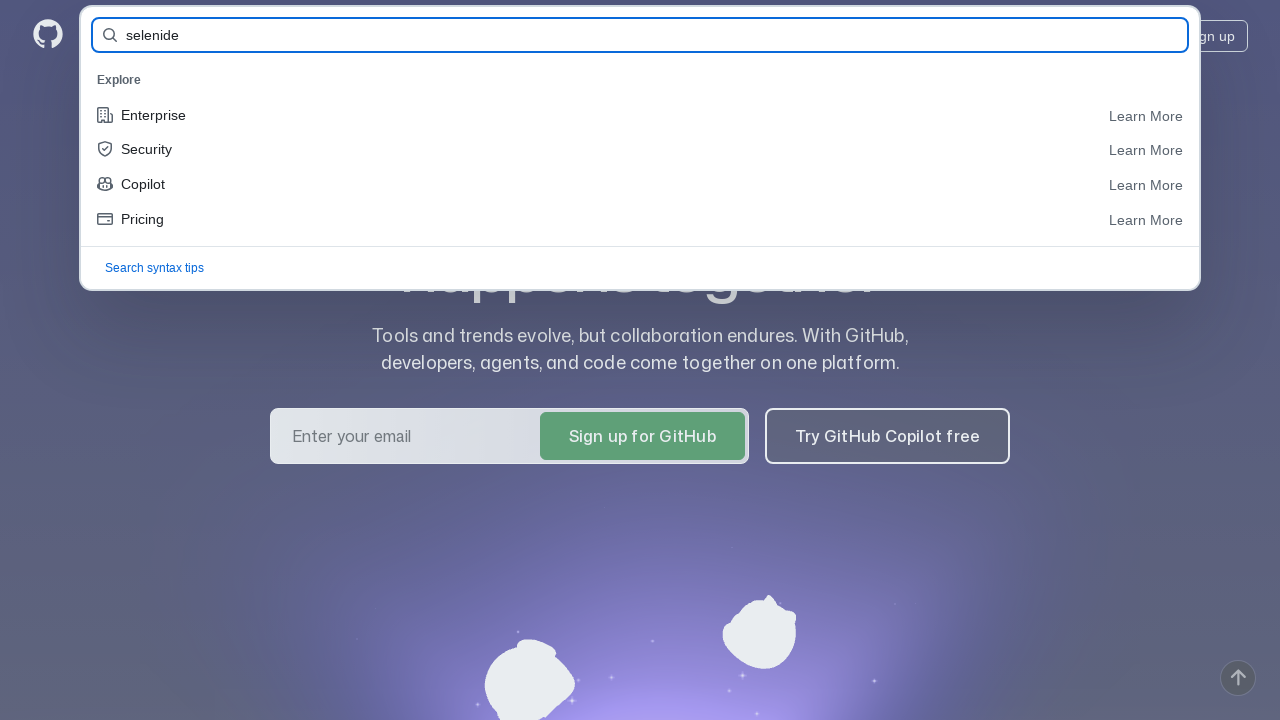

Pressed Enter to search for Selenide repository on #query-builder-test
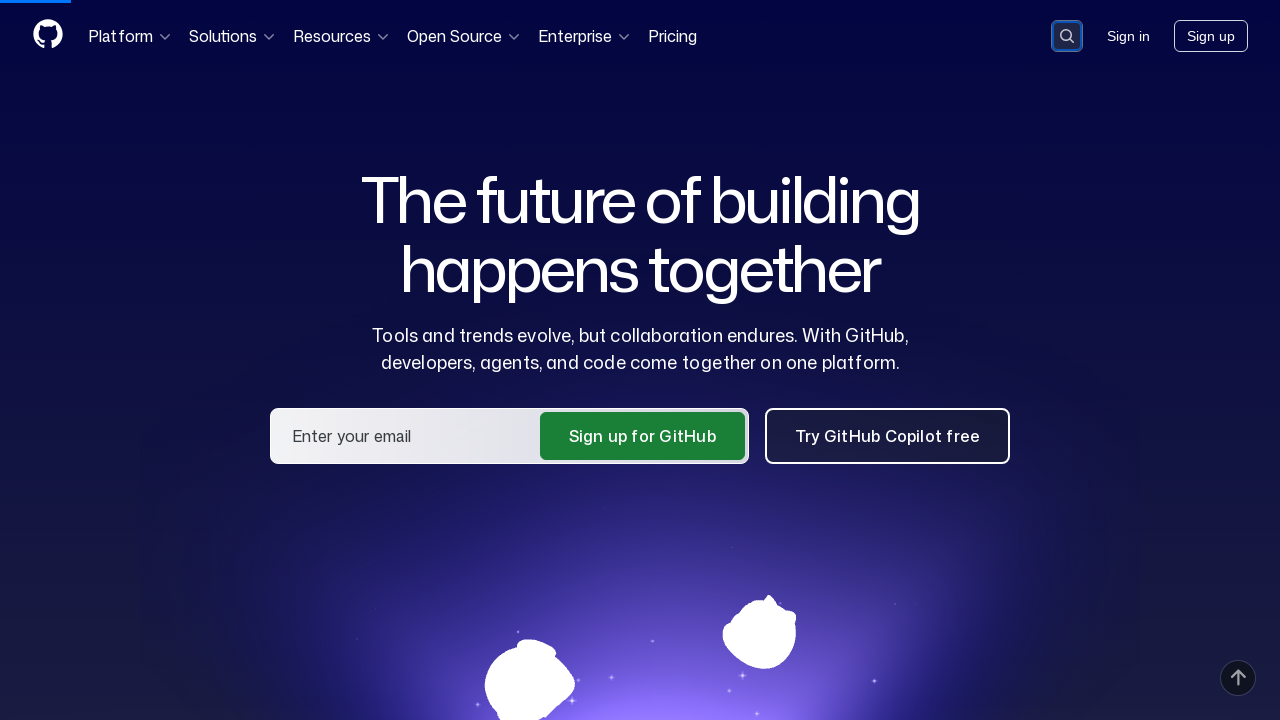

Search results loaded and Selenide repository link appeared
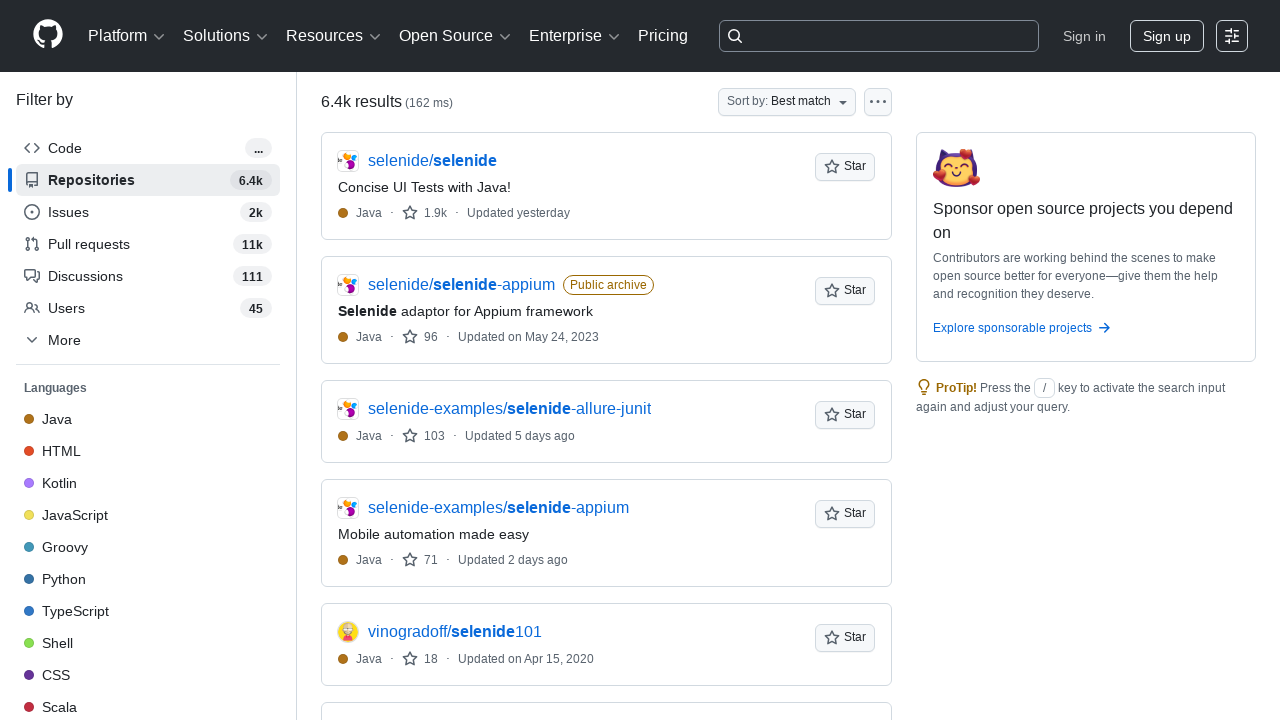

Clicked on Selenide repository link at (432, 161) on a[href='/selenide/selenide']
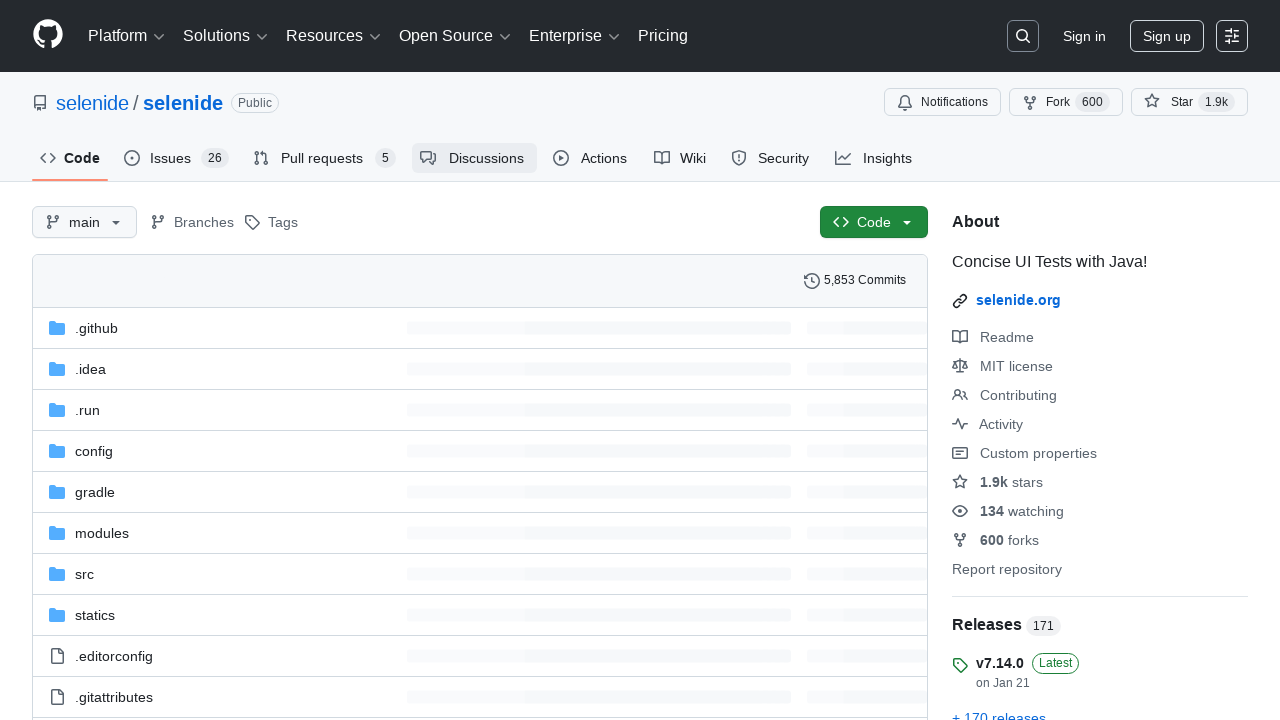

Clicked on Issues tab at (176, 158) on #issues-tab
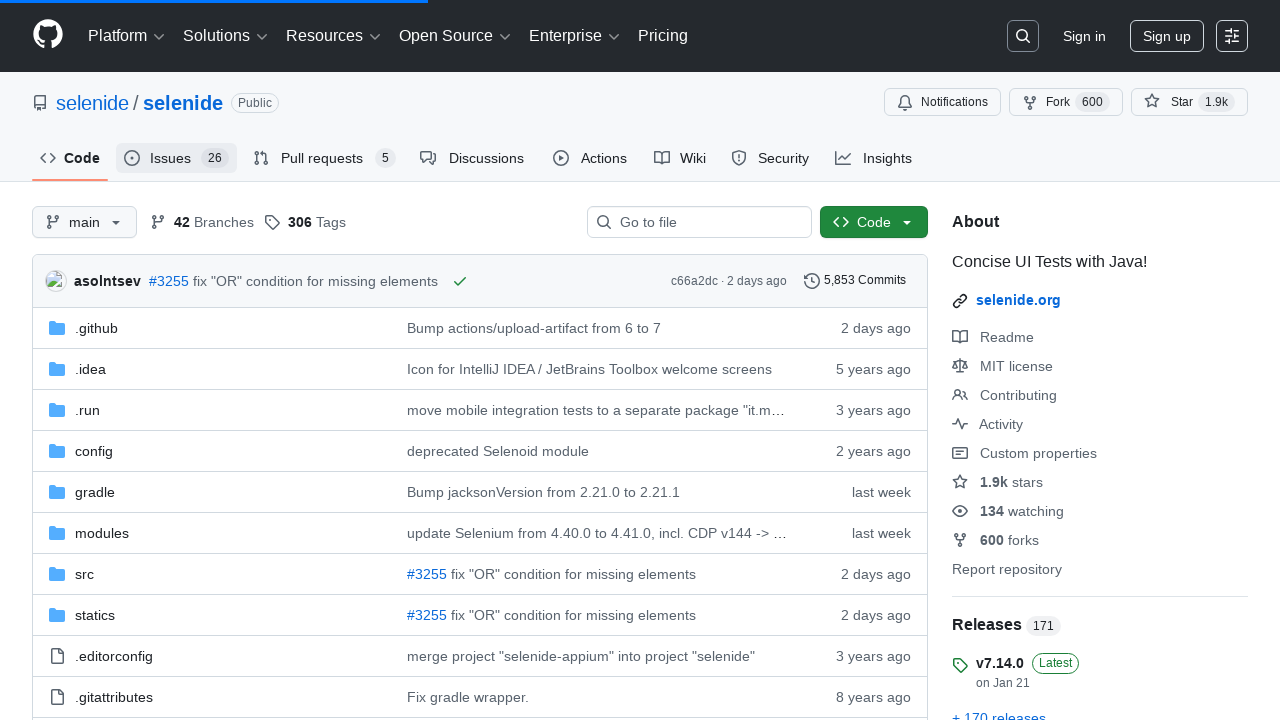

Verified that issue 'User can add a global proxy filter' is displayed
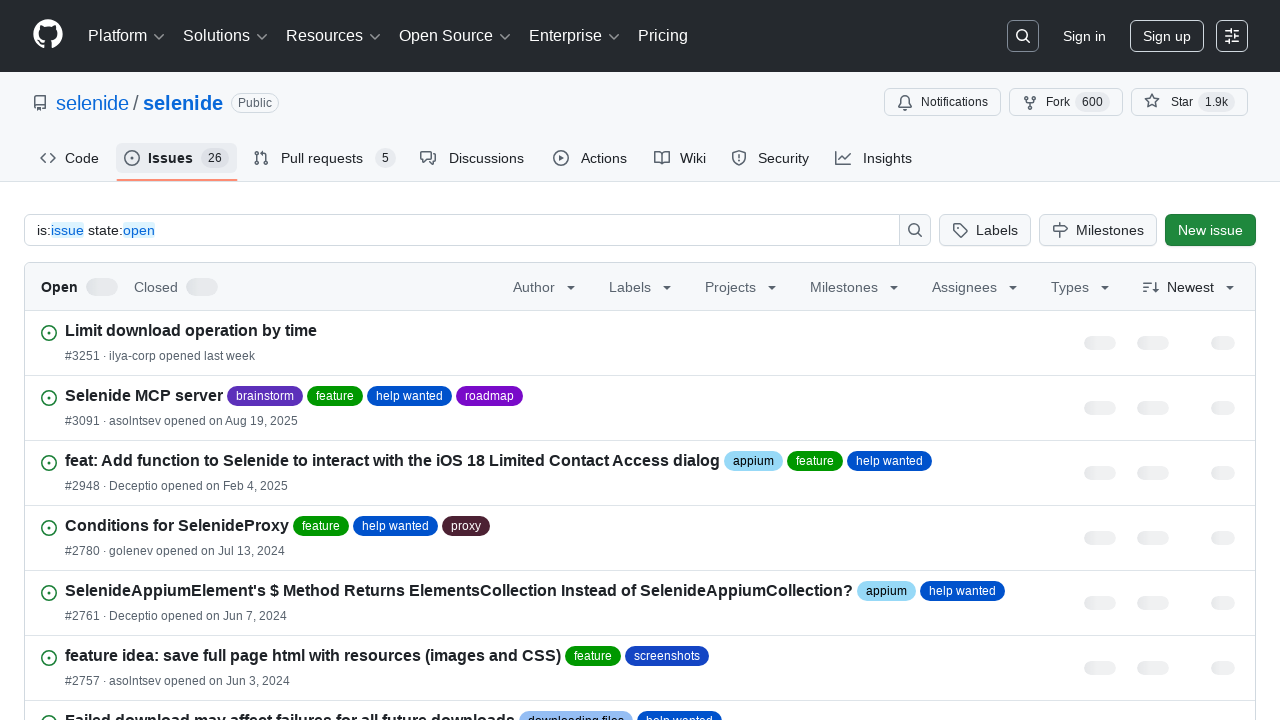

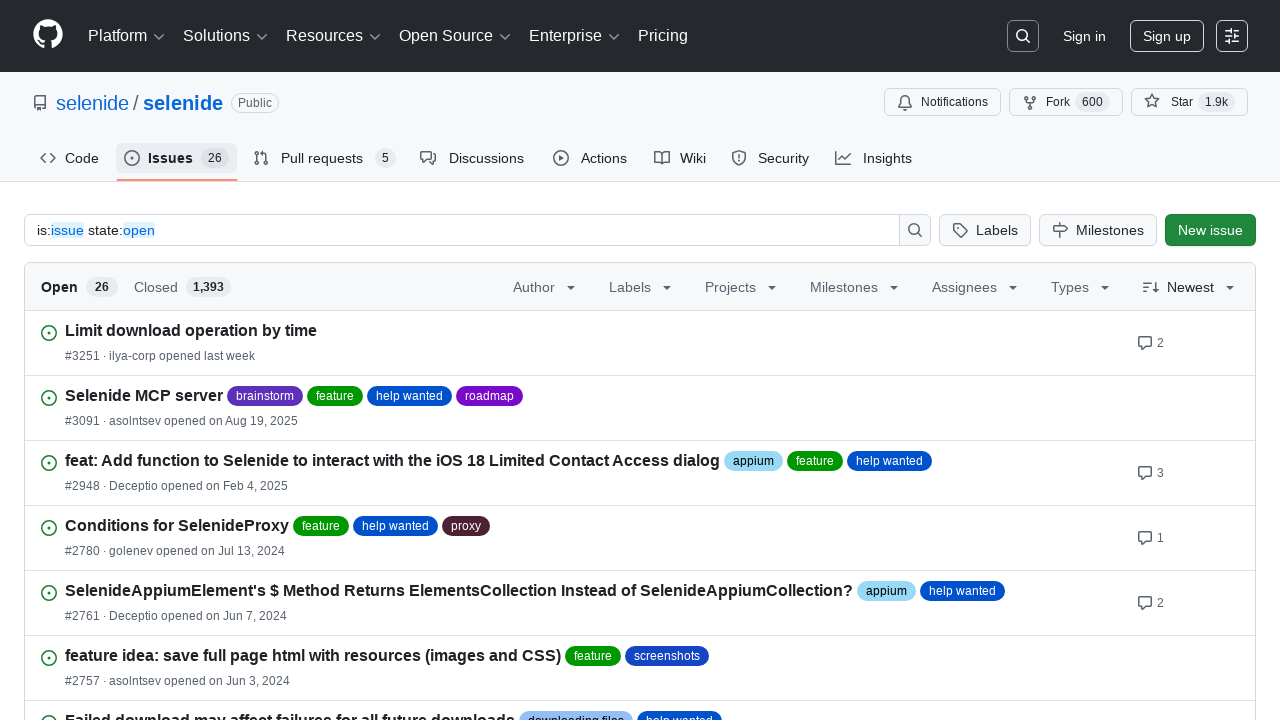